Tests prompt alert handling by triggering an alert, entering text, and accepting it

Starting URL: https://demoqa.com/alerts

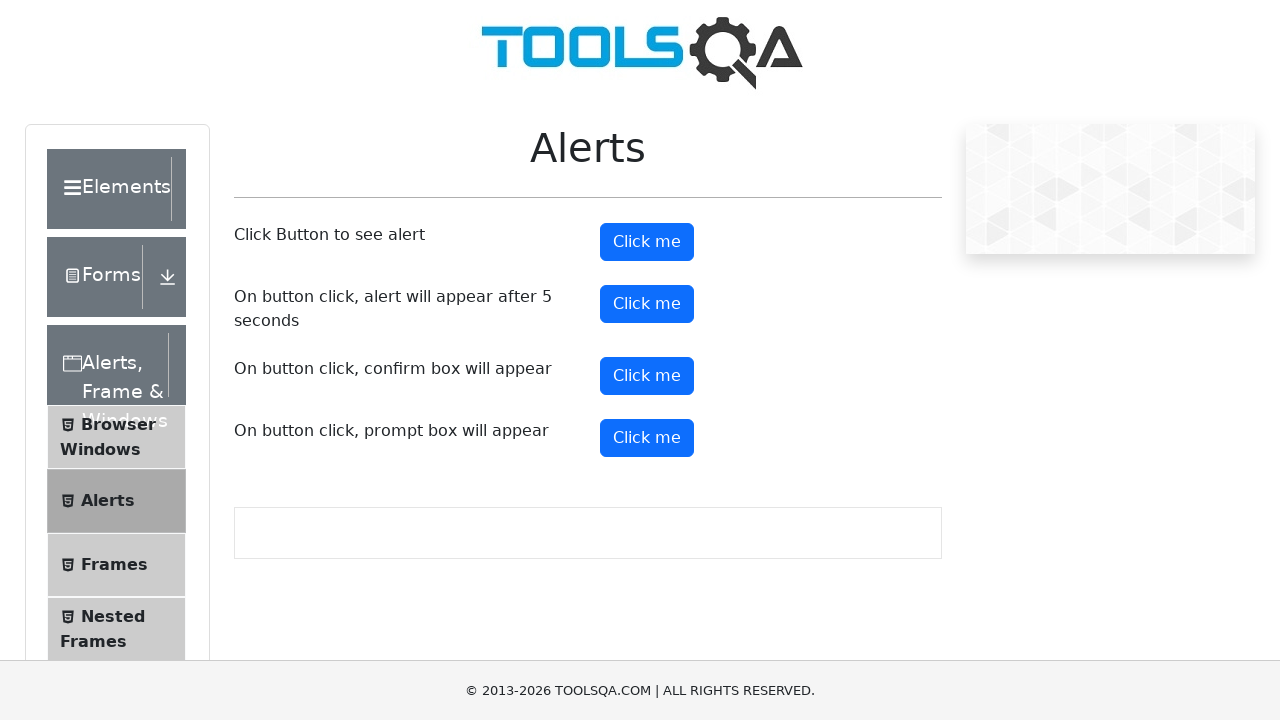

Set up dialog handler to accept prompt with 'Test User'
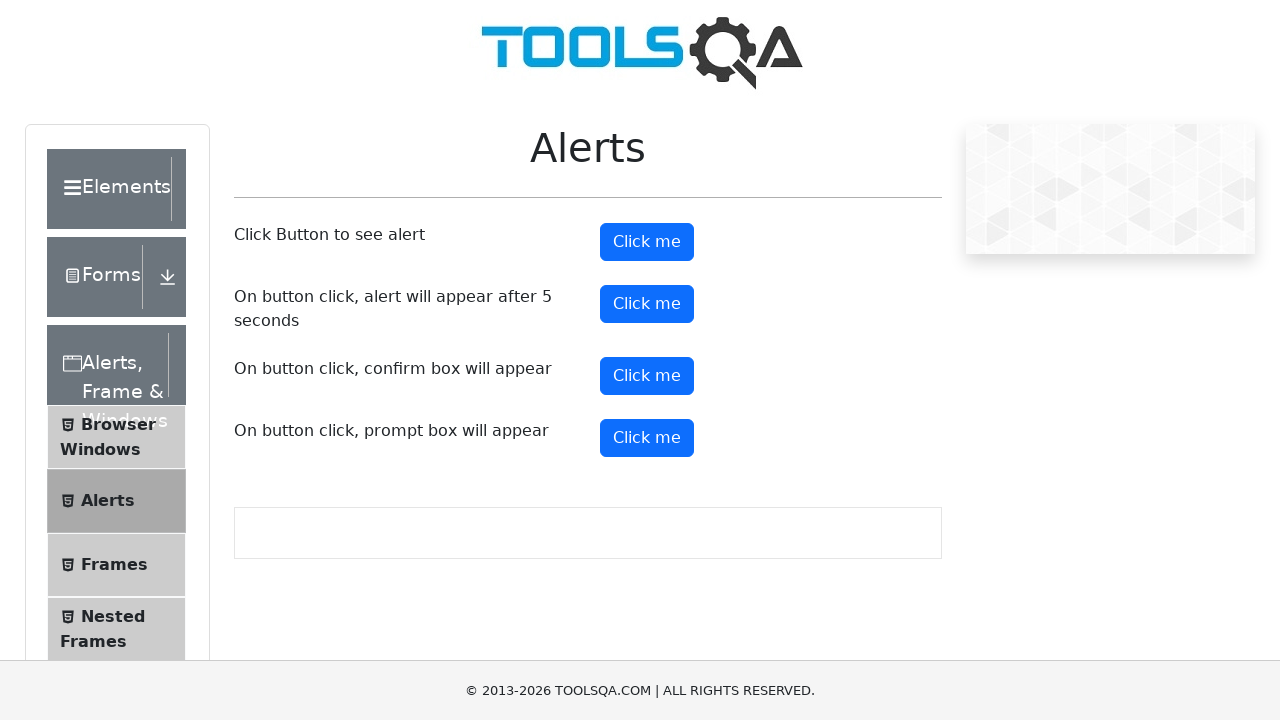

Triggered prompt alert button via JavaScript
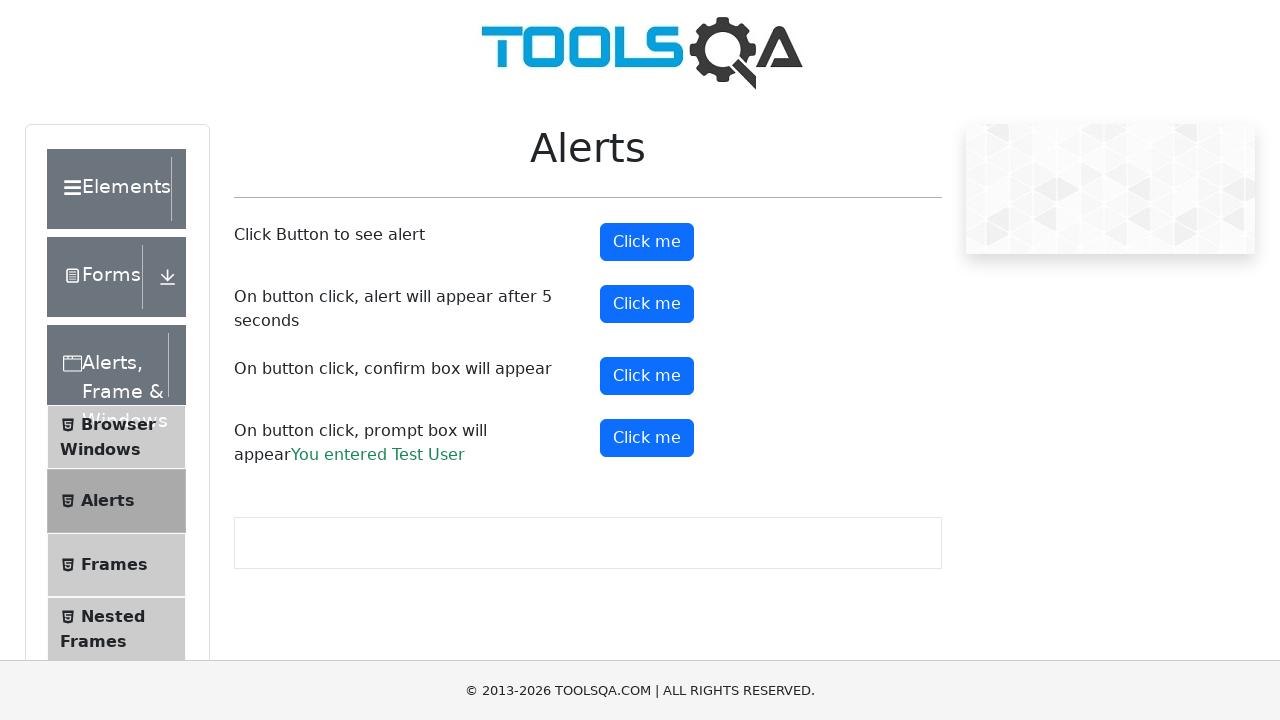

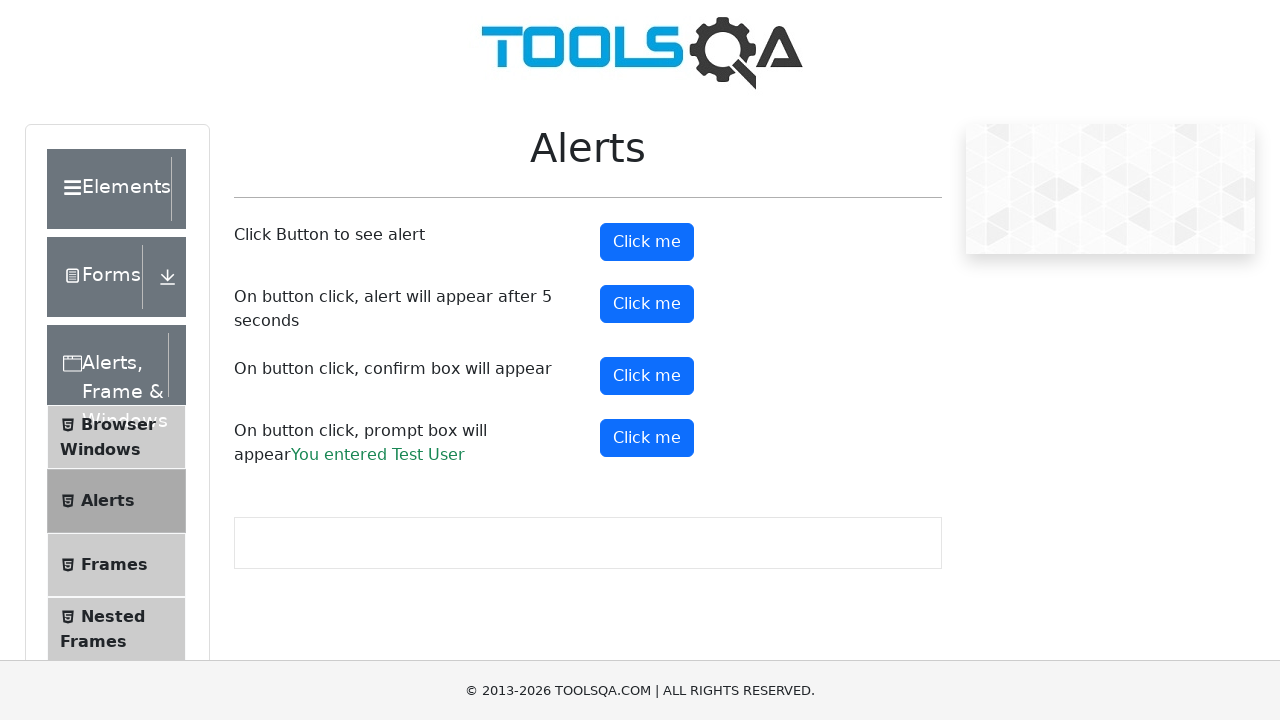